Tests dropdown selection functionality by selecting different options using various methods (by value and by visible text)

Starting URL: https://the-internet.herokuapp.com/dropdown

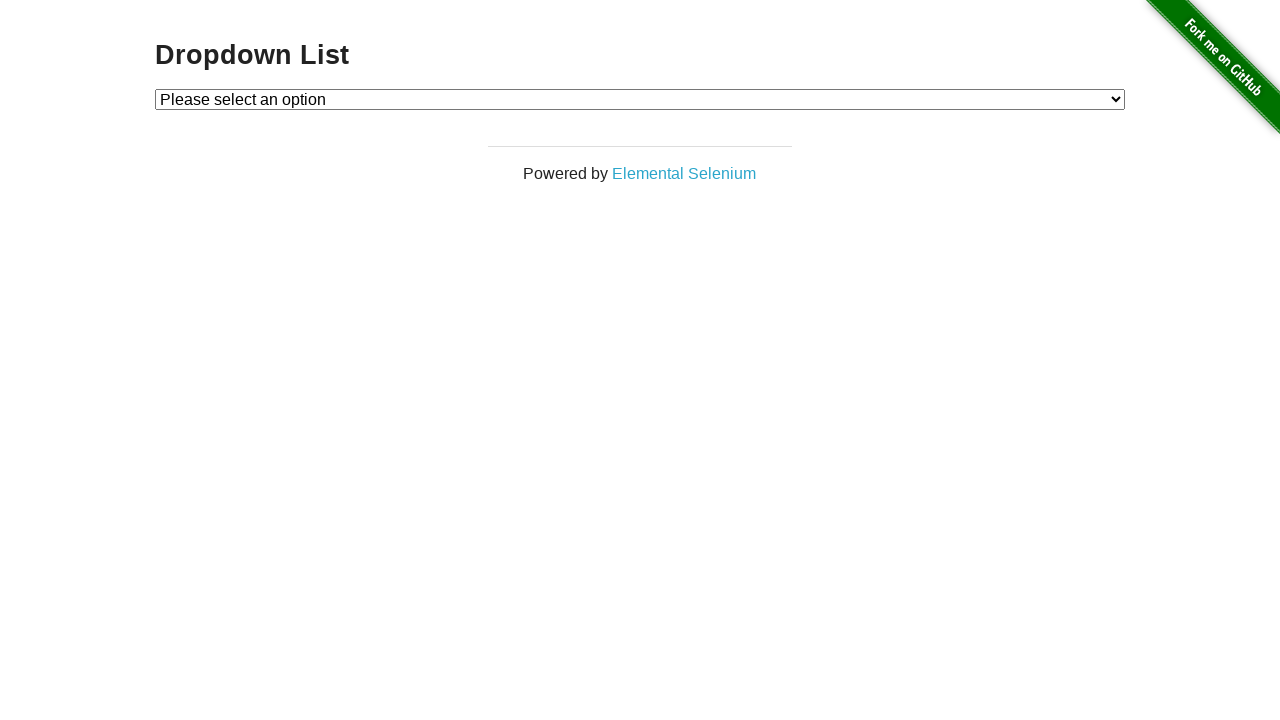

Located dropdown element with id 'dropdown'
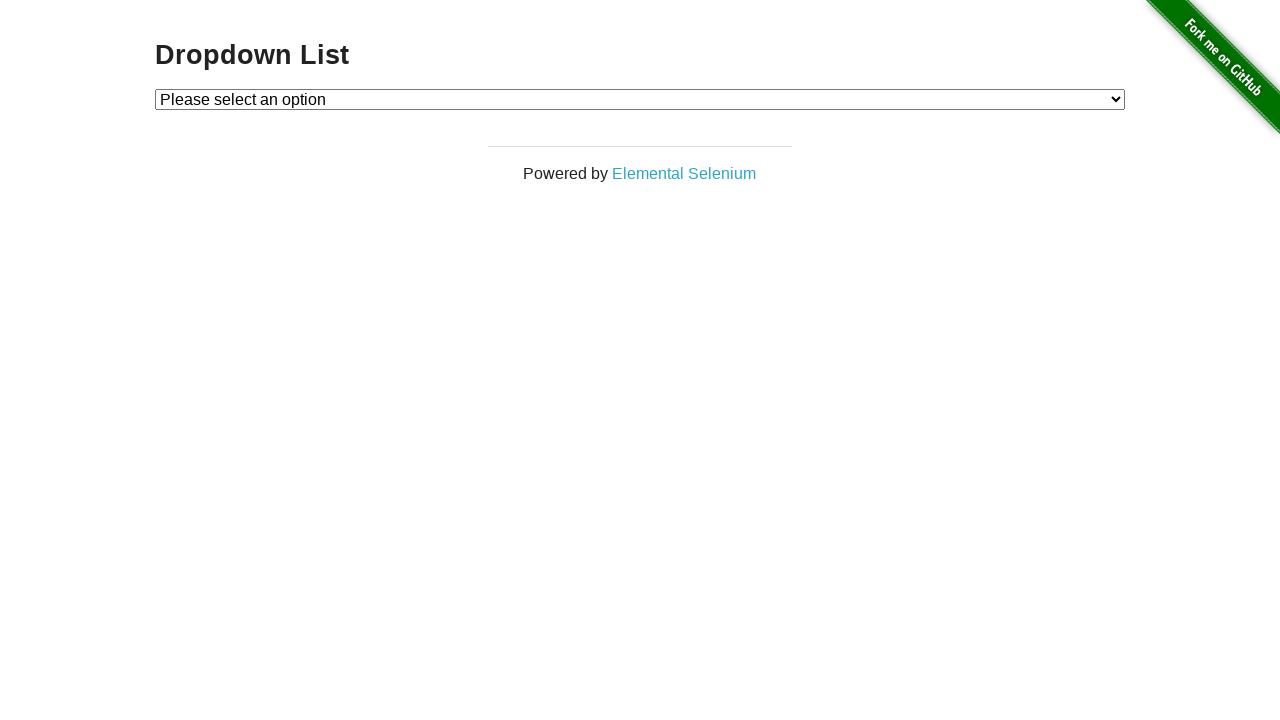

Selected dropdown option by value '1' on select#dropdown
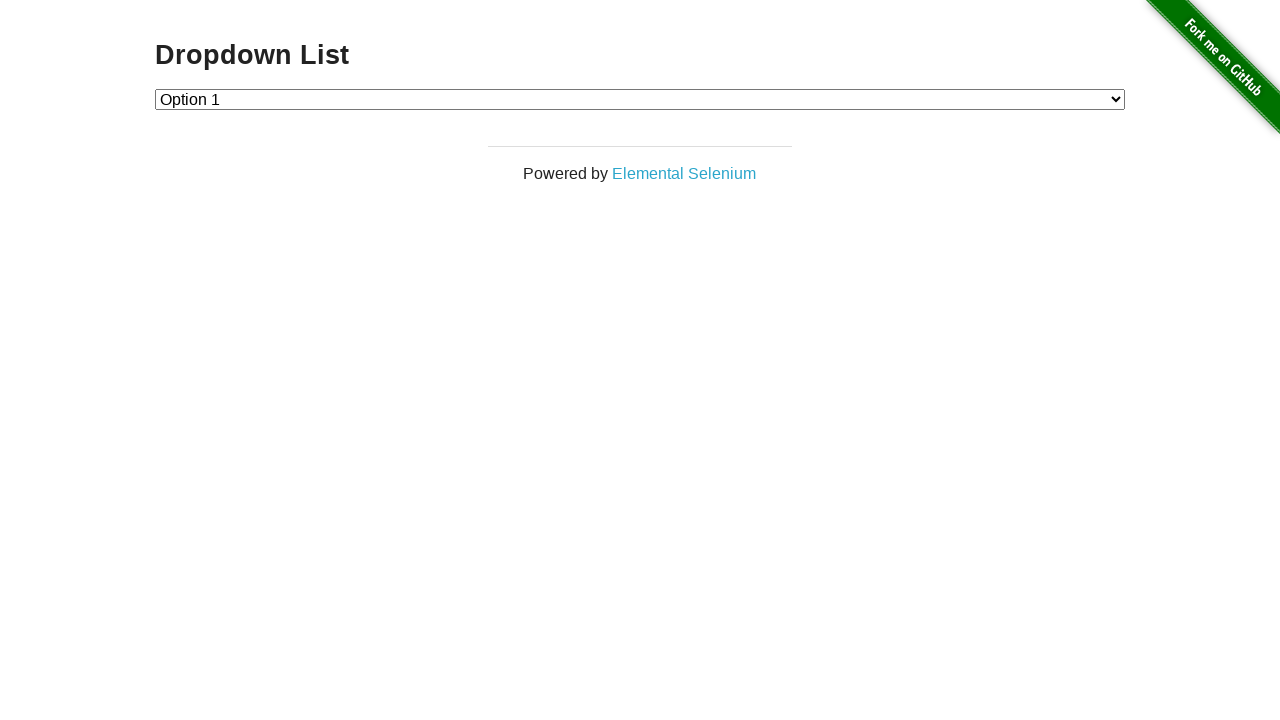

Retrieved text content of selected option
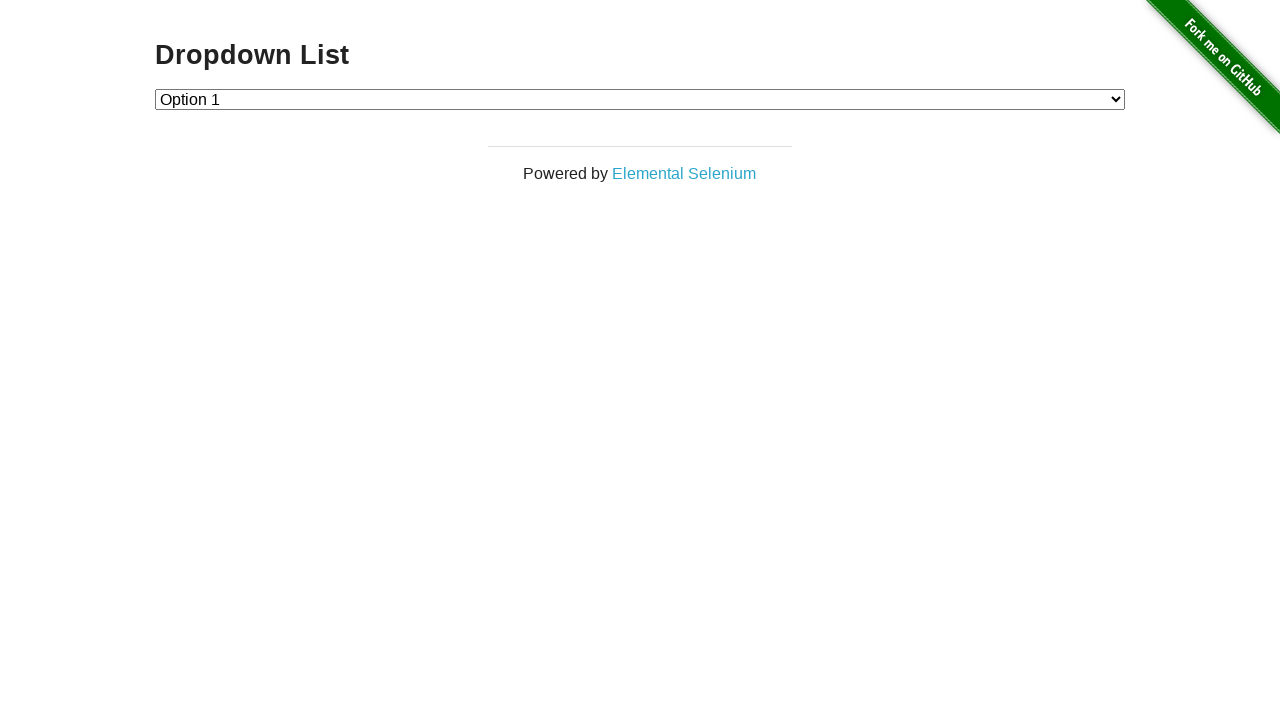

Asserted that 'Option 1' is selected
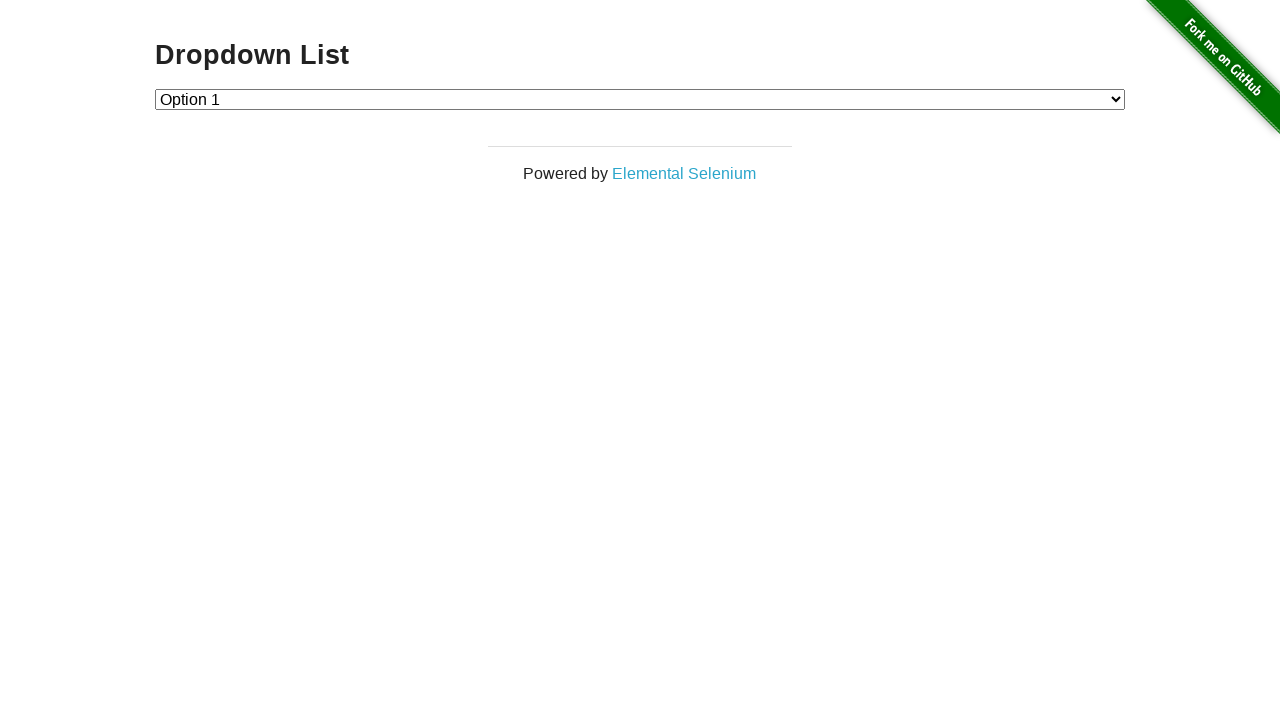

Selected dropdown option by visible text 'Option 2' on select#dropdown
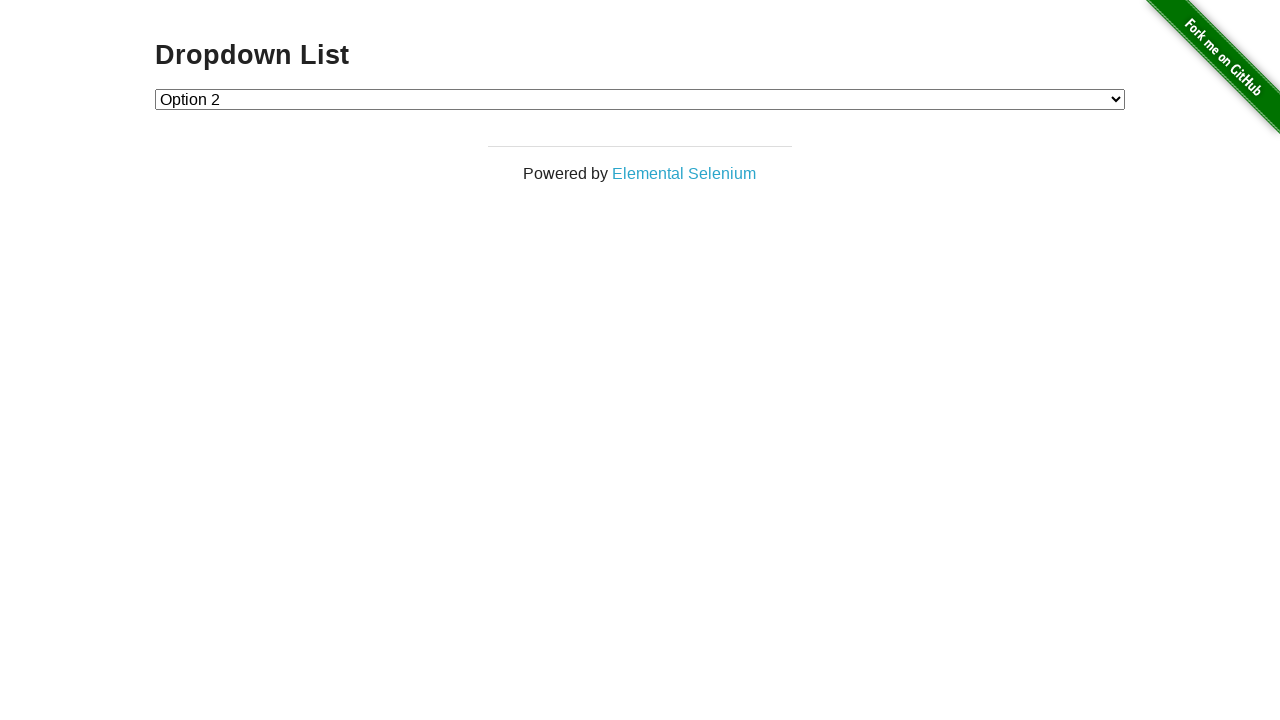

Retrieved text content of newly selected option
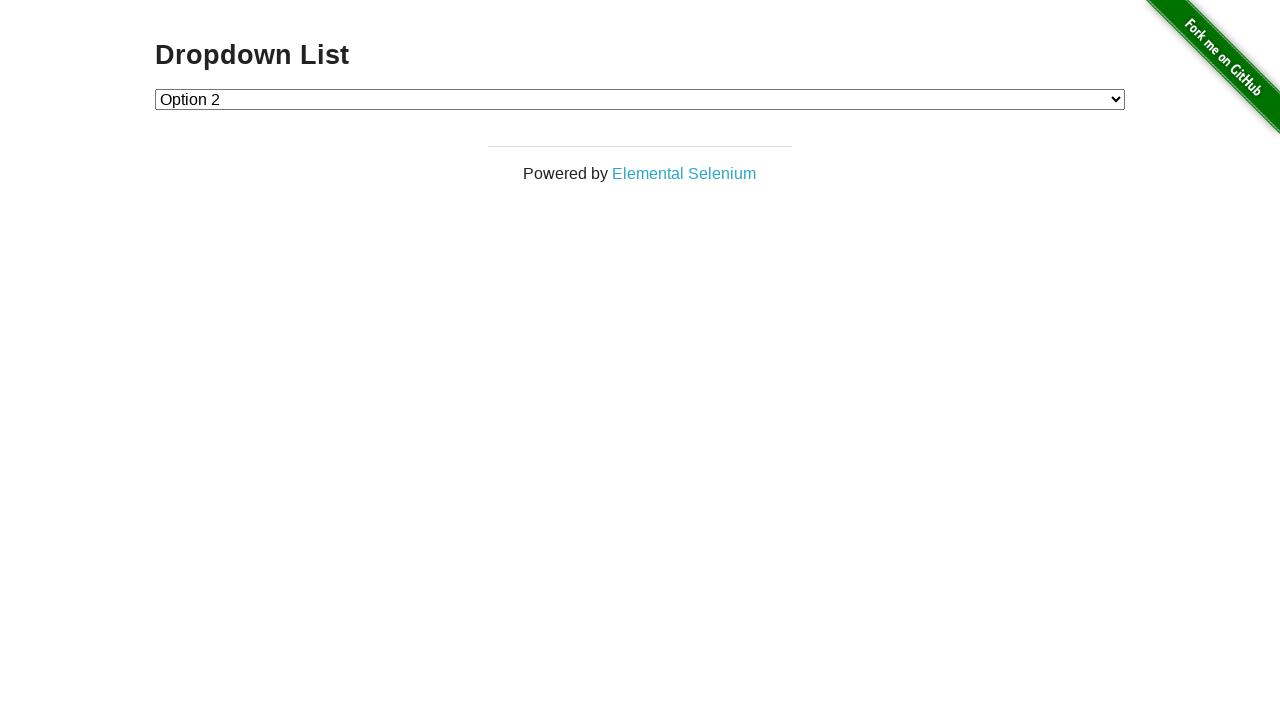

Asserted that 'Option 2' is selected
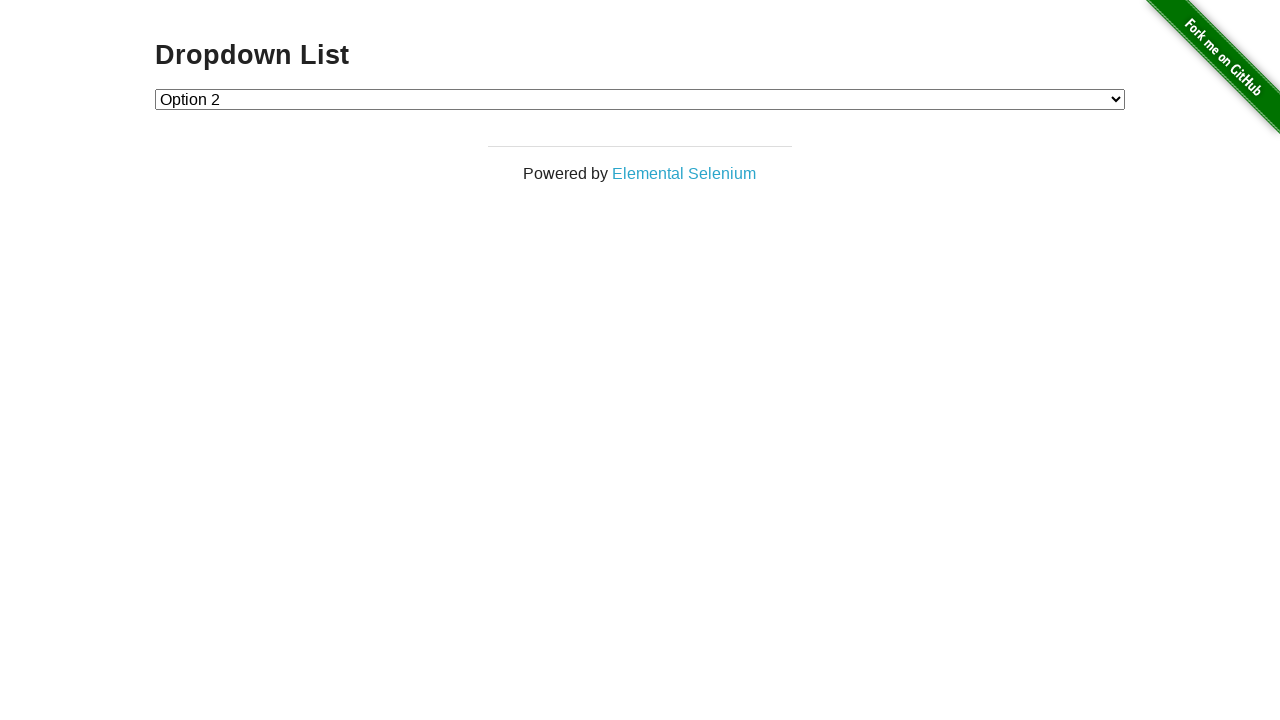

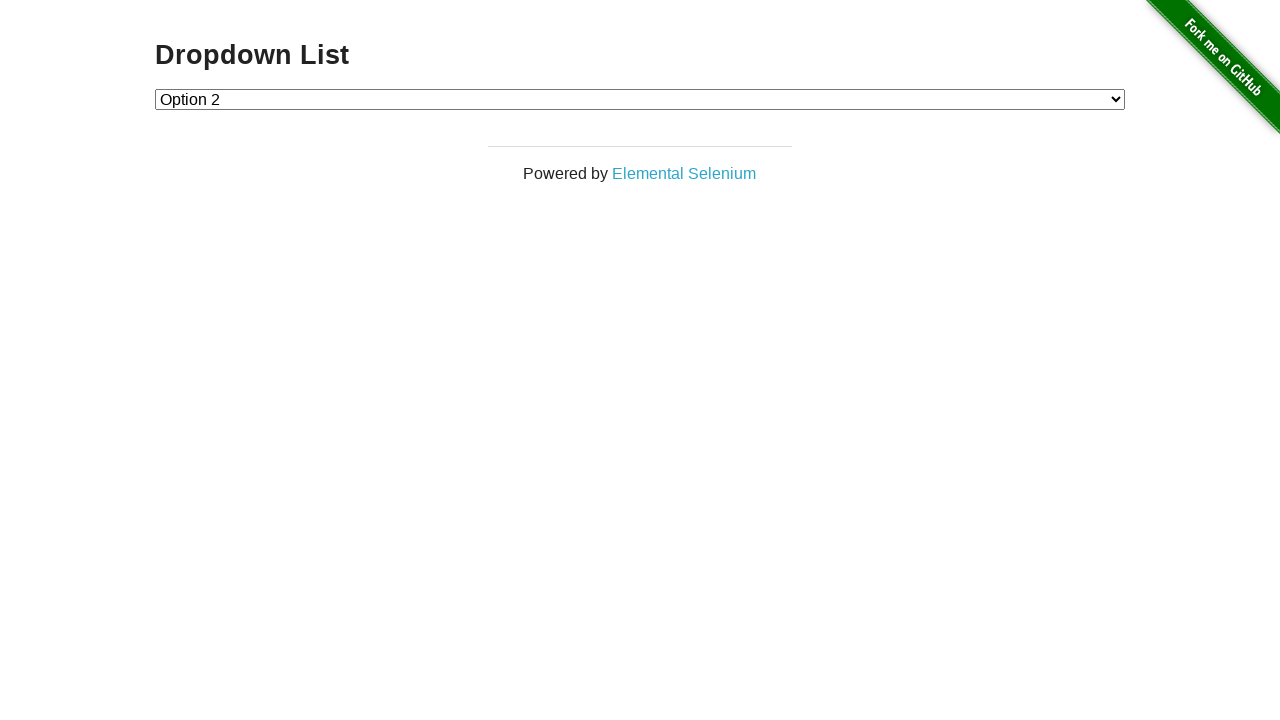